Tests the Infosys website navigation by opening the burger menu, clicking on platforms section, and verifying the list of platform portals is displayed.

Starting URL: https://www.infosys.com/

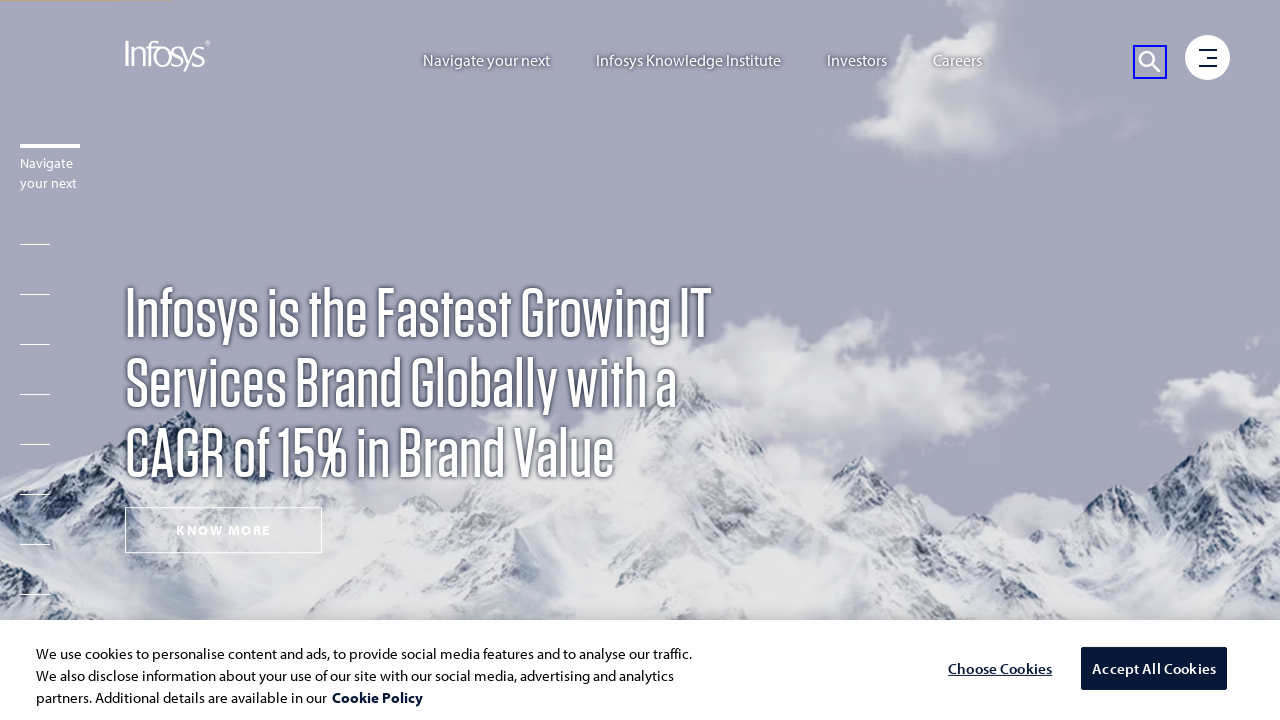

Clicked burger menu to open navigation at (1208, 59) on xpath=//*[@class='burger']
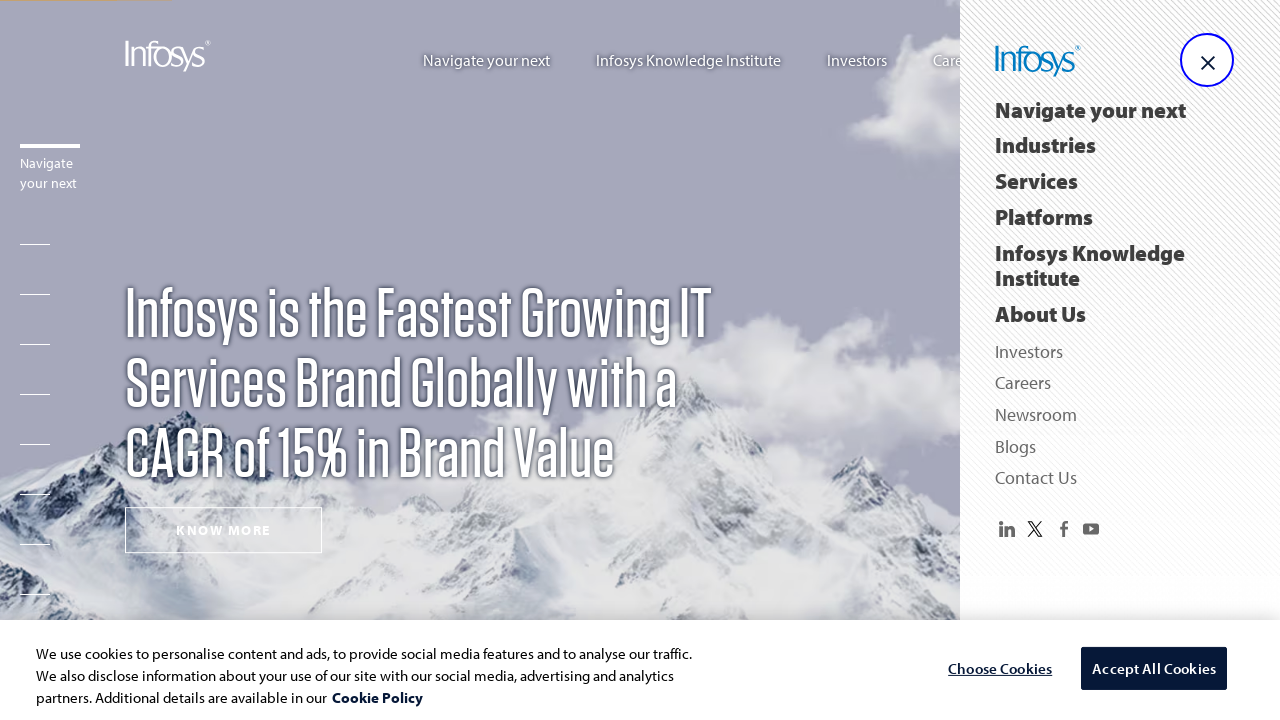

Clicked on platforms section at (1044, 217) on xpath=//*[@class='platforms']
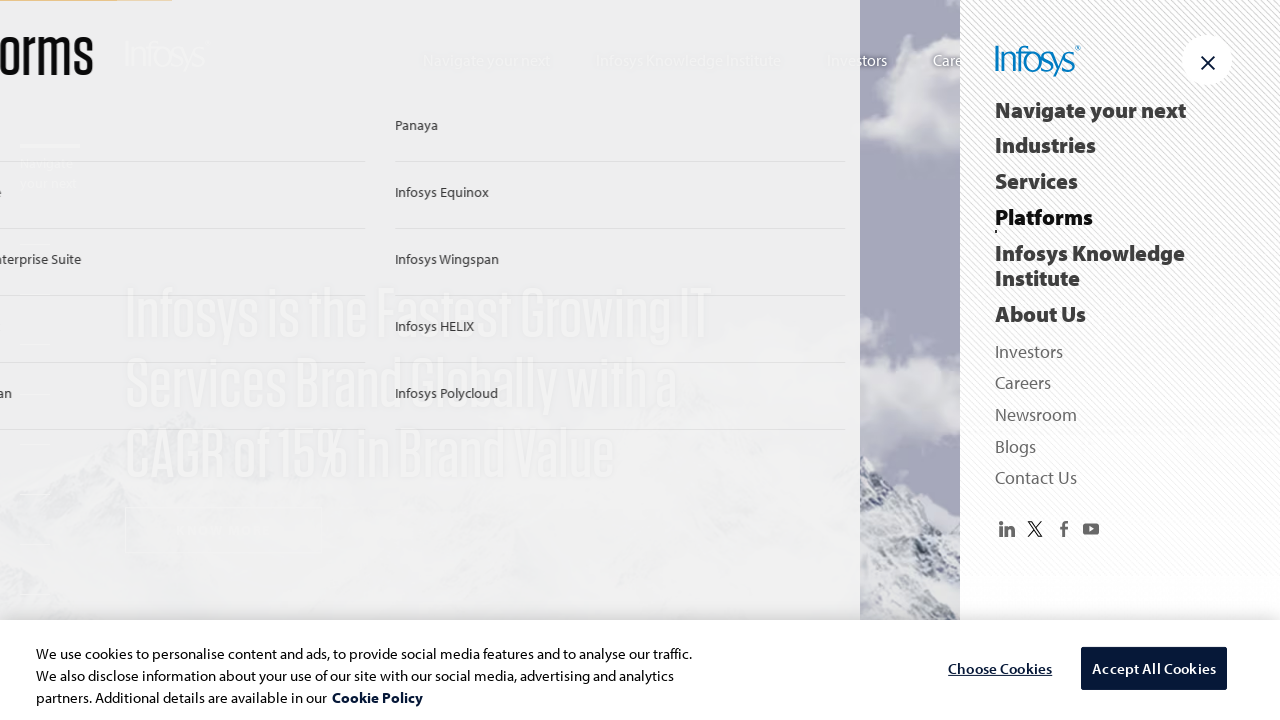

Platforms menu loaded and displayed
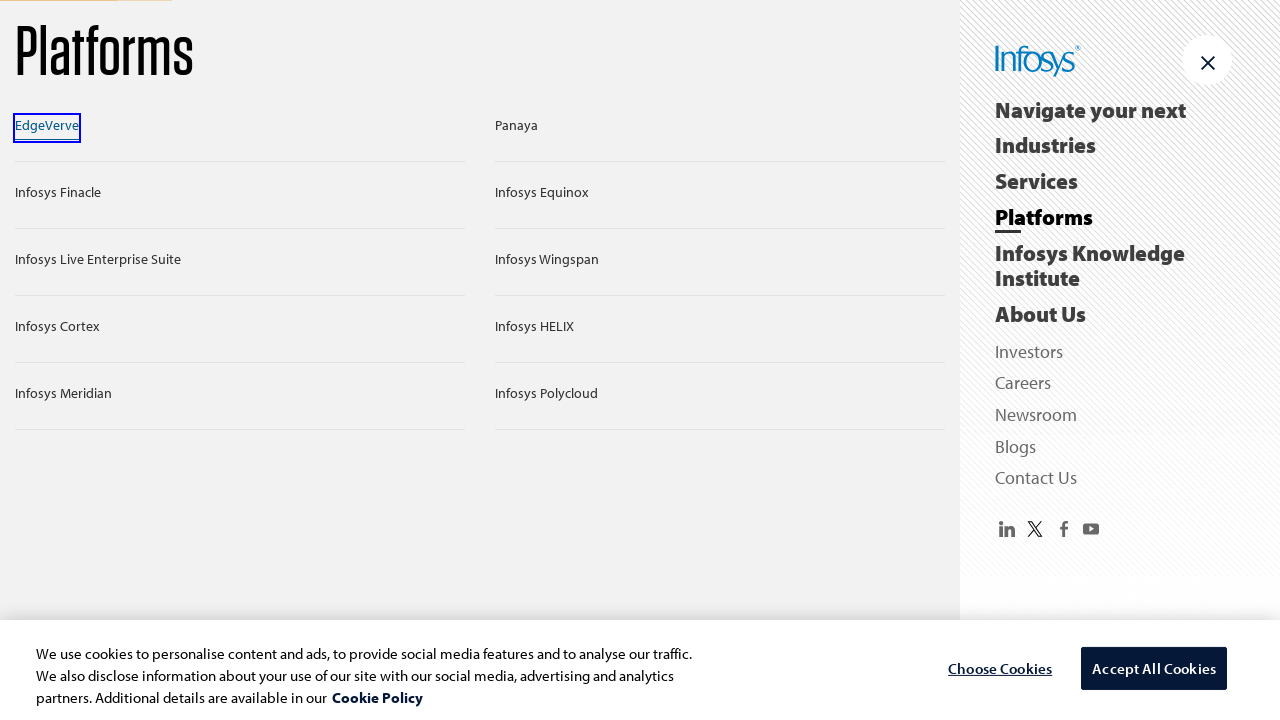

Located all platform links in the platforms menu
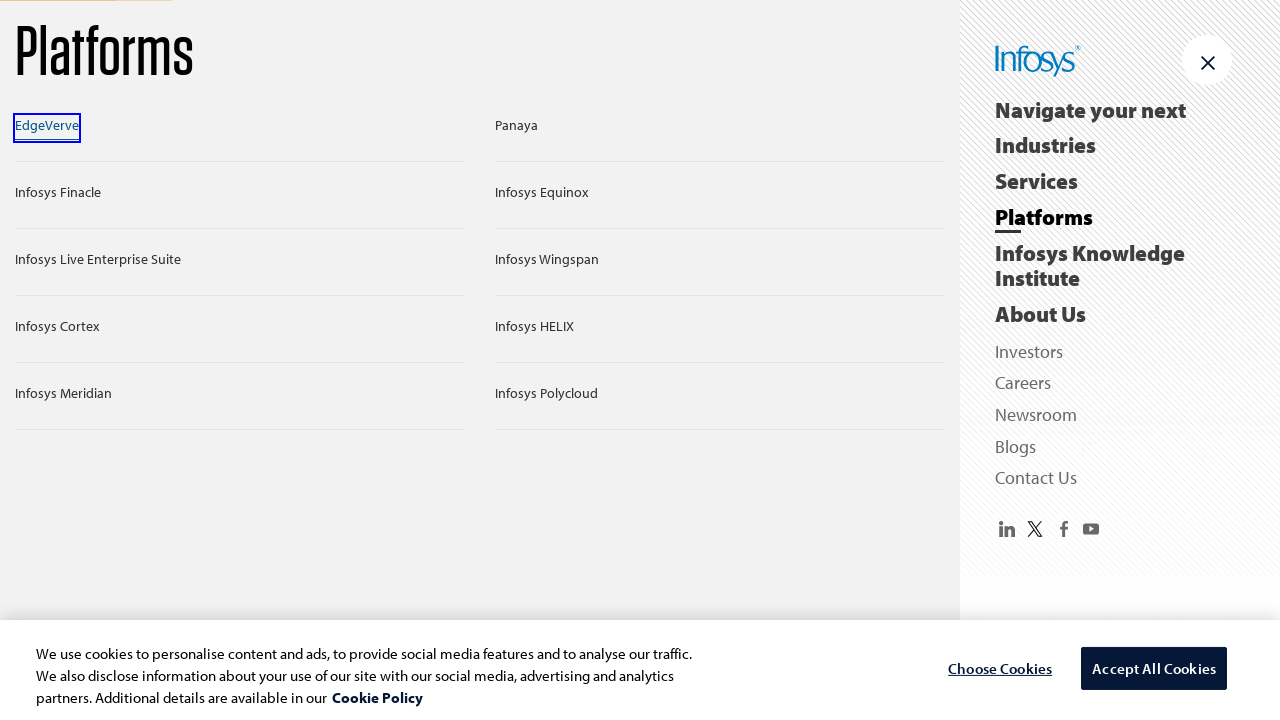

First platform link is visible - list of portals confirmed
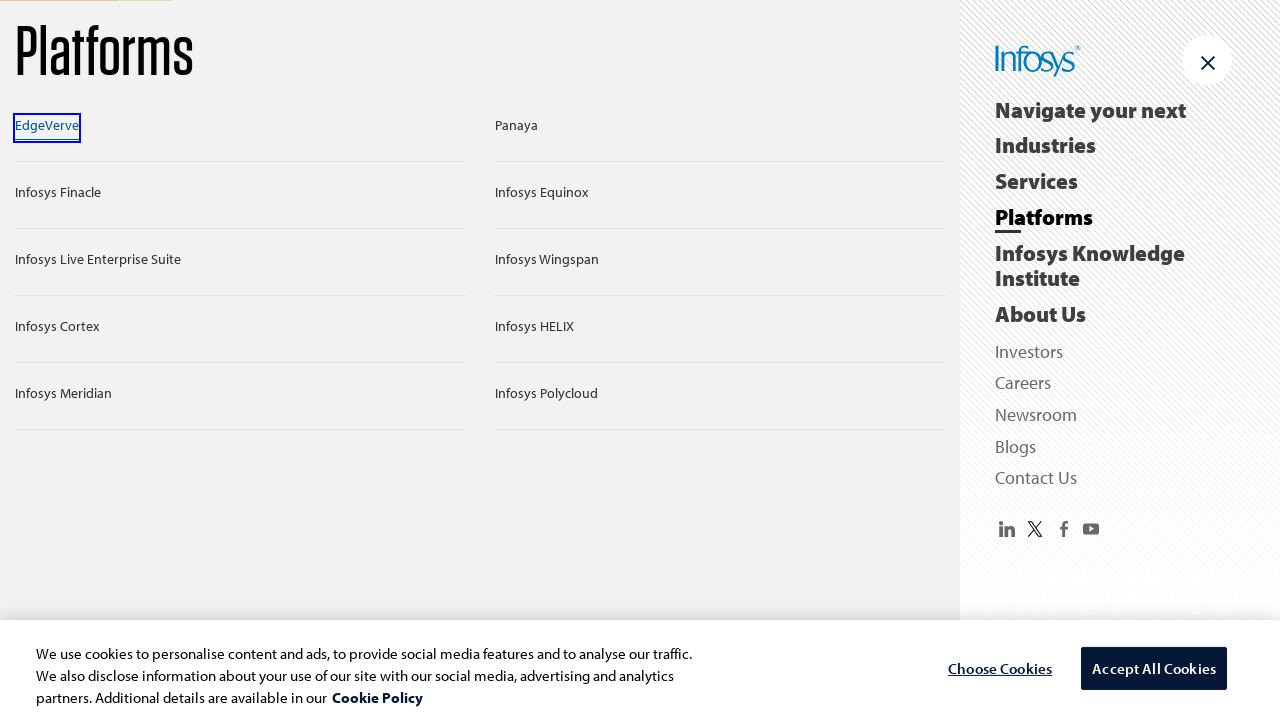

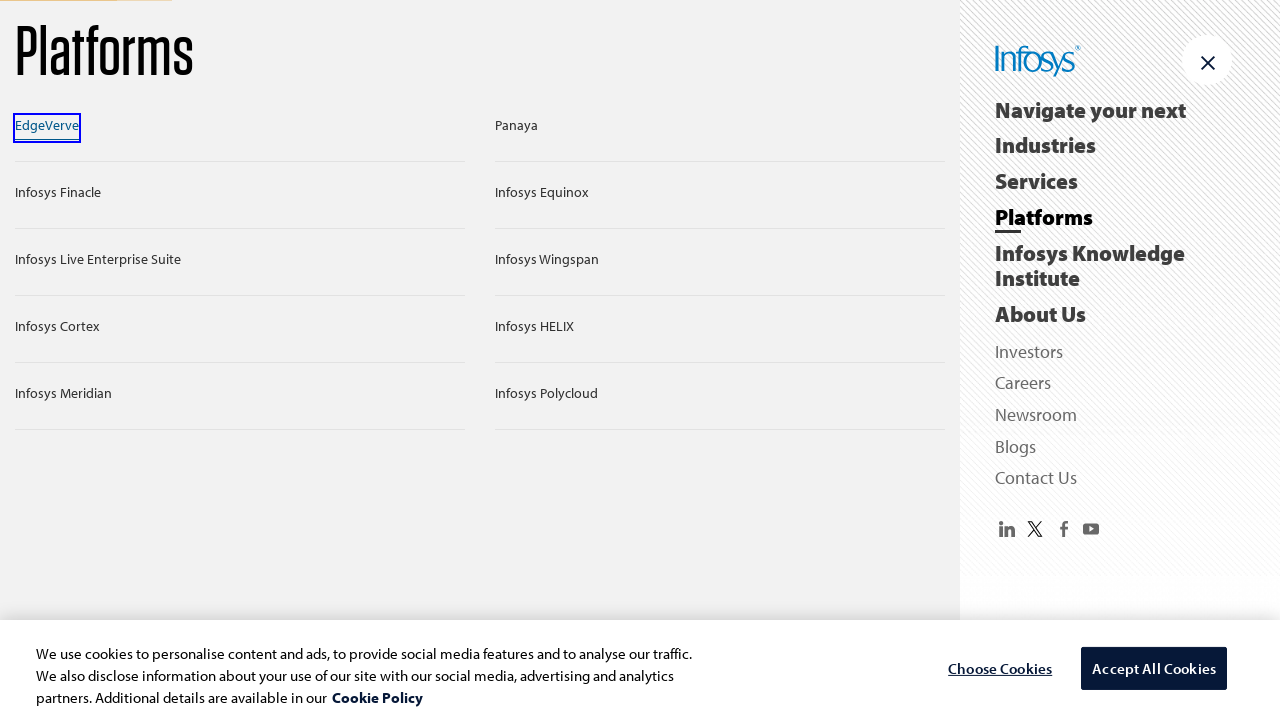